Enters special characters including XSS script tags into the name and message fields to test input sanitization handling.

Starting URL: https://parabank.parasoft.com/parabank/contact.htm

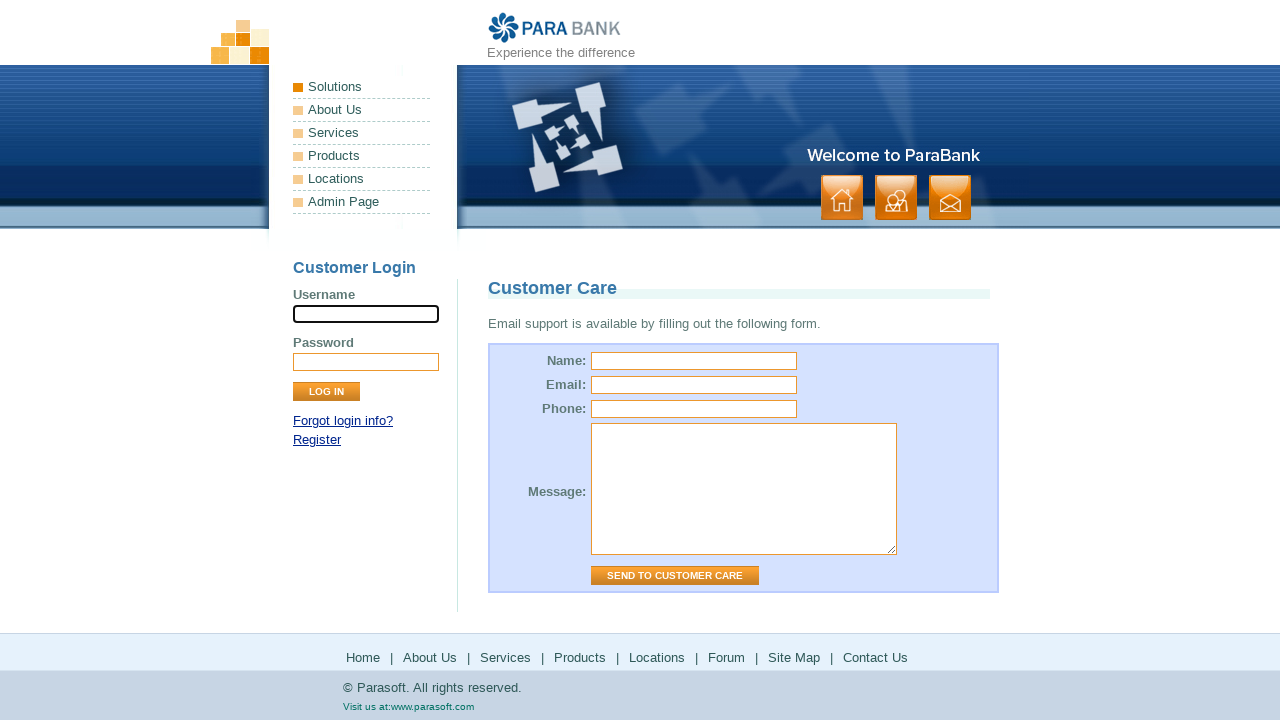

Waited for page to load (networkidle)
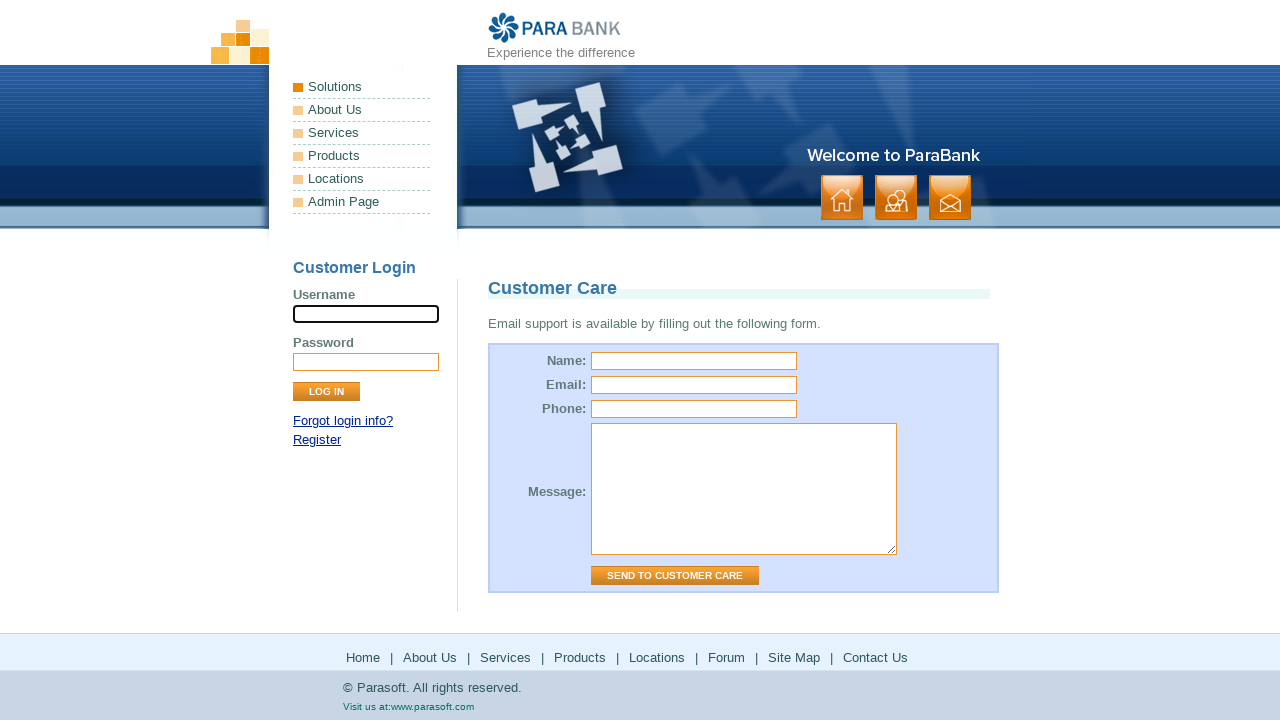

Prepared special characters string containing XSS script tags
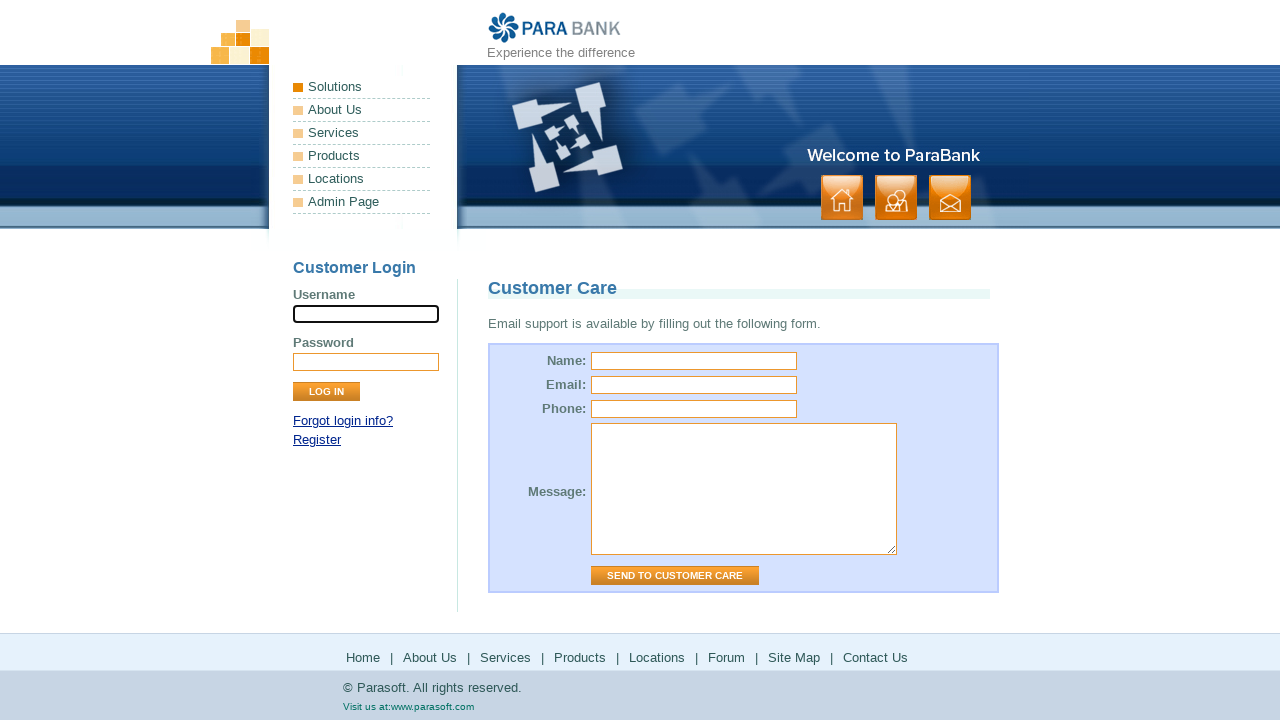

Filled name field with special characters including XSS script tags on input[name="name"]
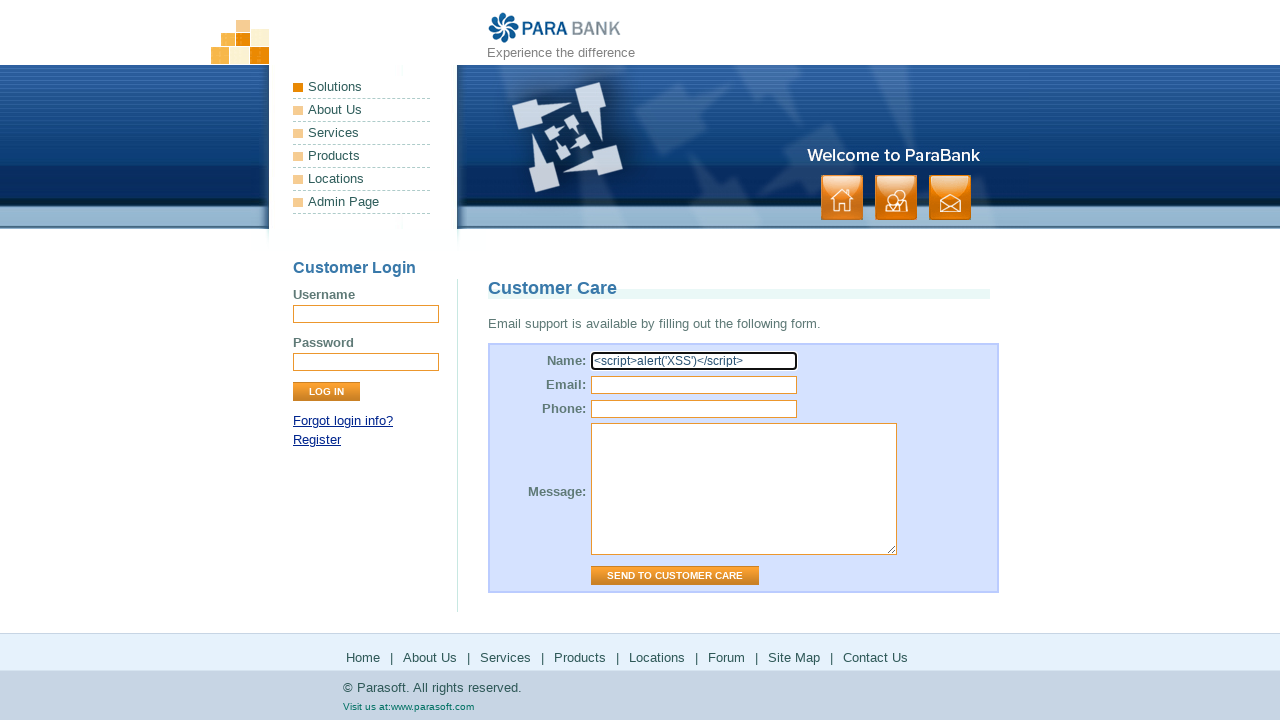

Filled message field with special characters including XSS script tags on textarea[name="message"]
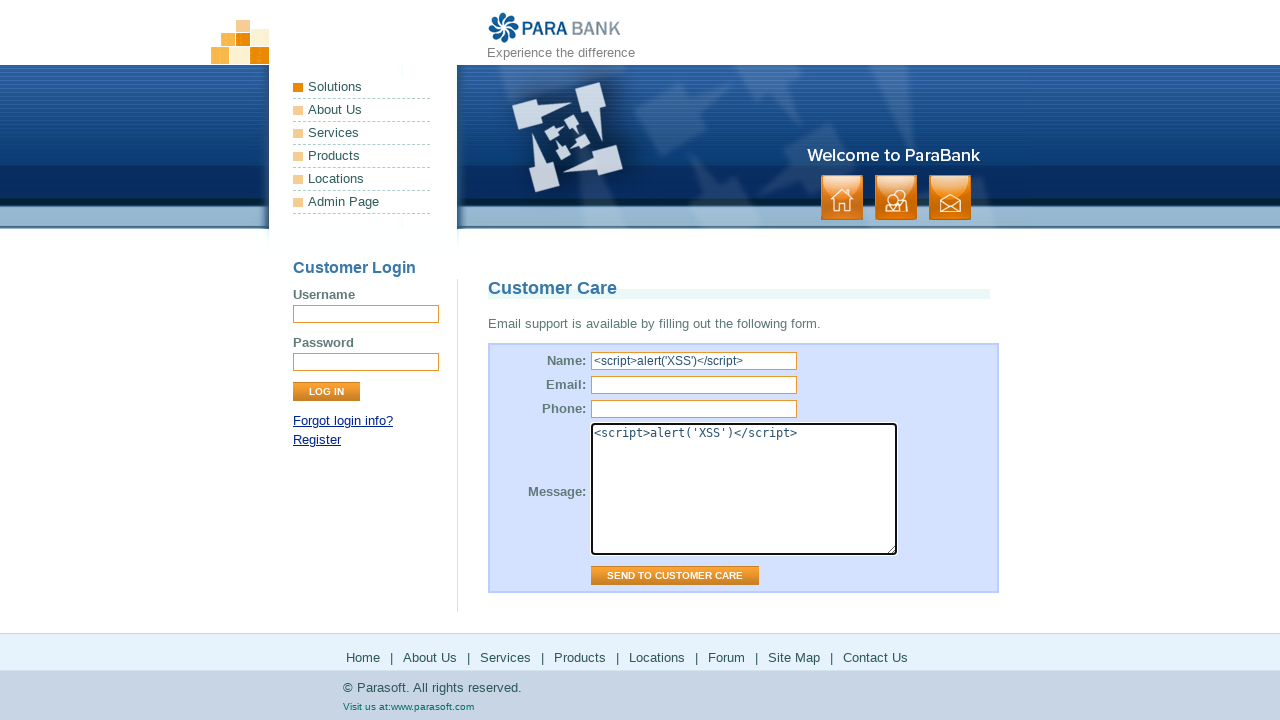

Retrieved value from name field to verify input sanitization
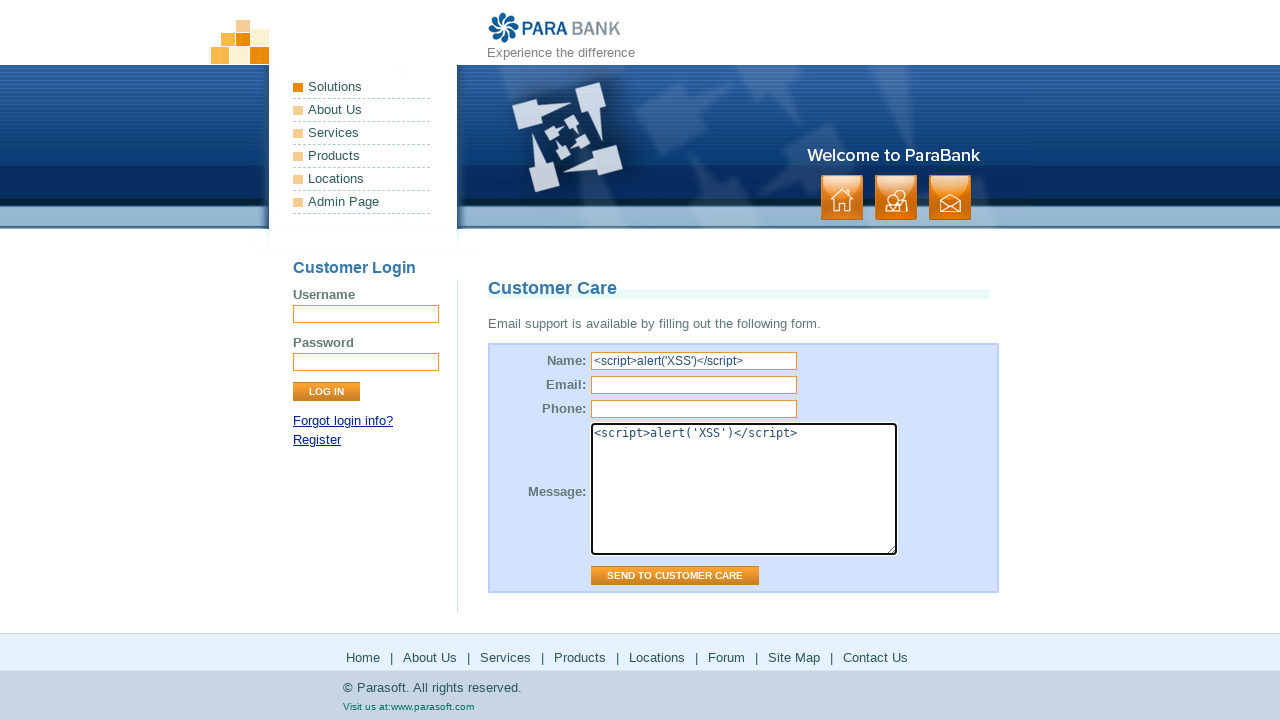

Retrieved value from message field to verify input sanitization
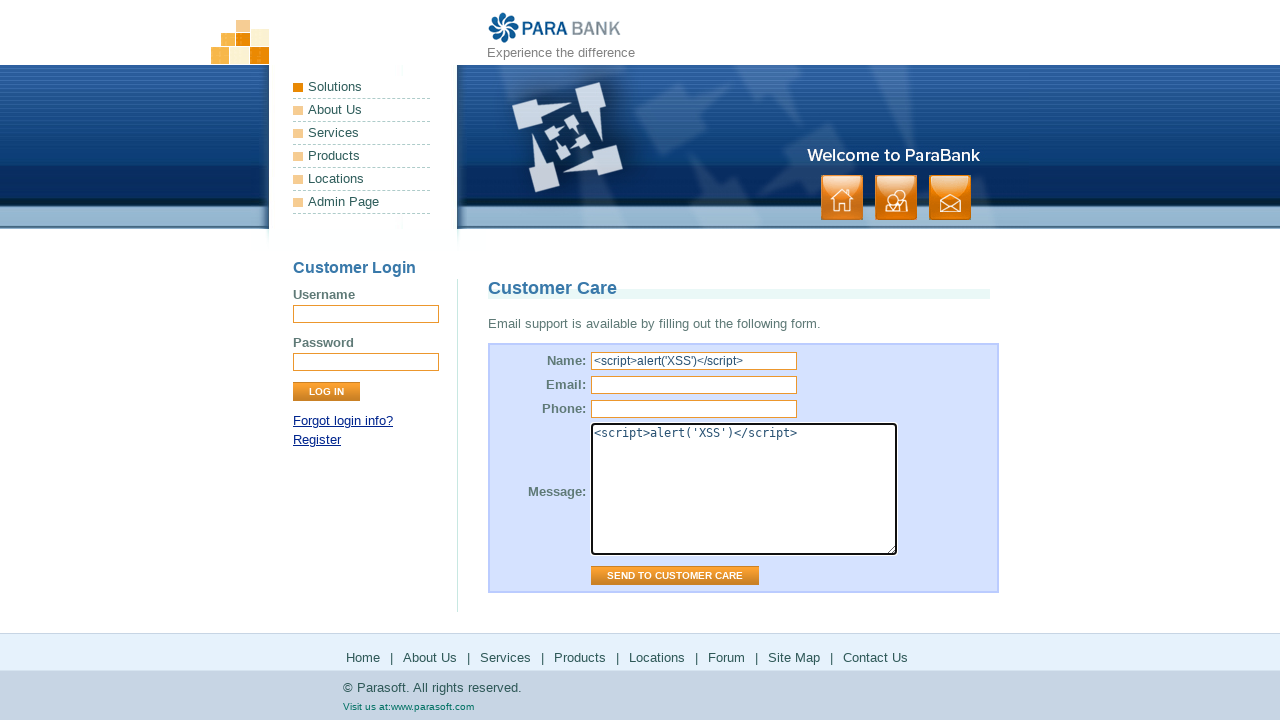

Verified that name field value is not empty, confirming input was accepted
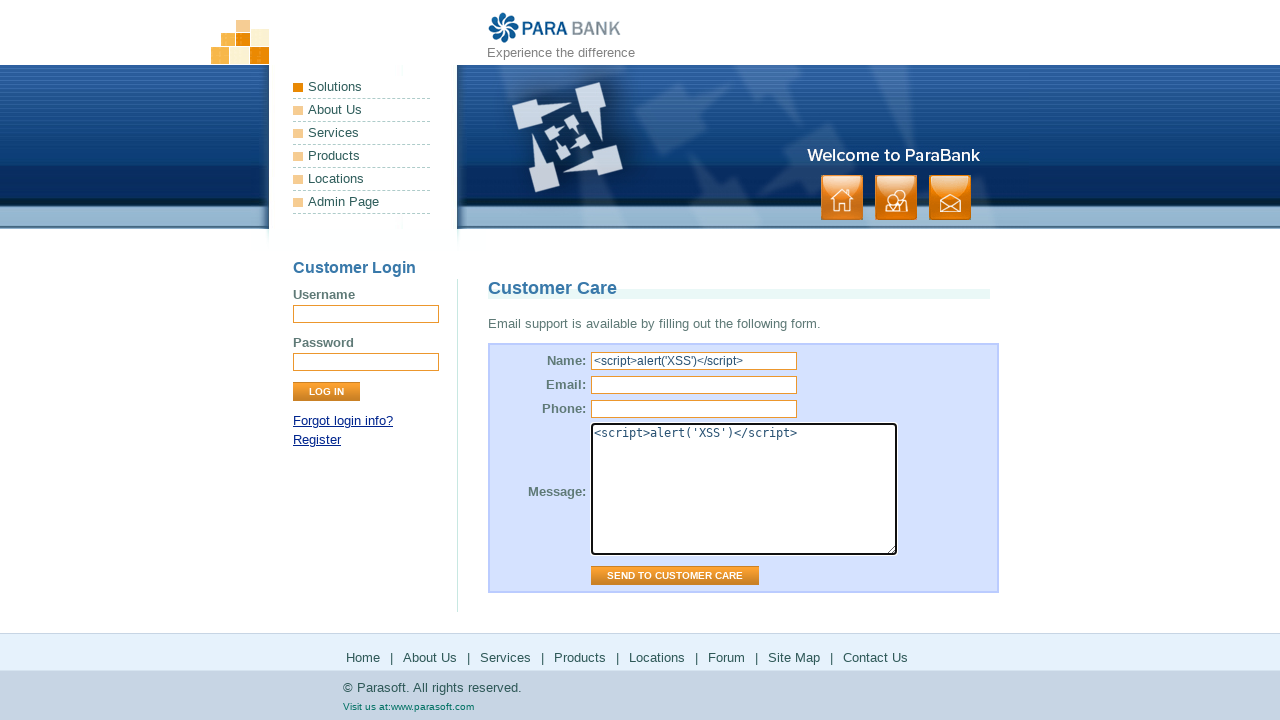

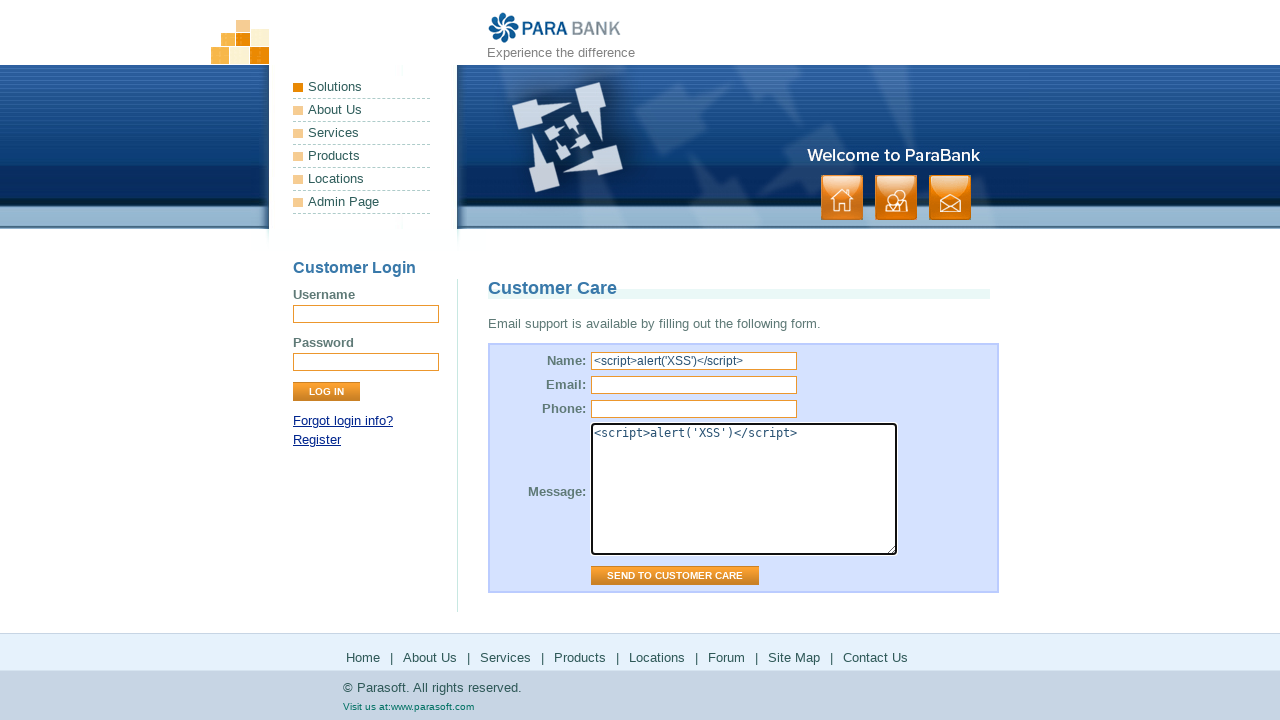